Tests dynamic loading where an element is rendered after clicking a button

Starting URL: https://the-internet.herokuapp.com/dynamic_loading/2

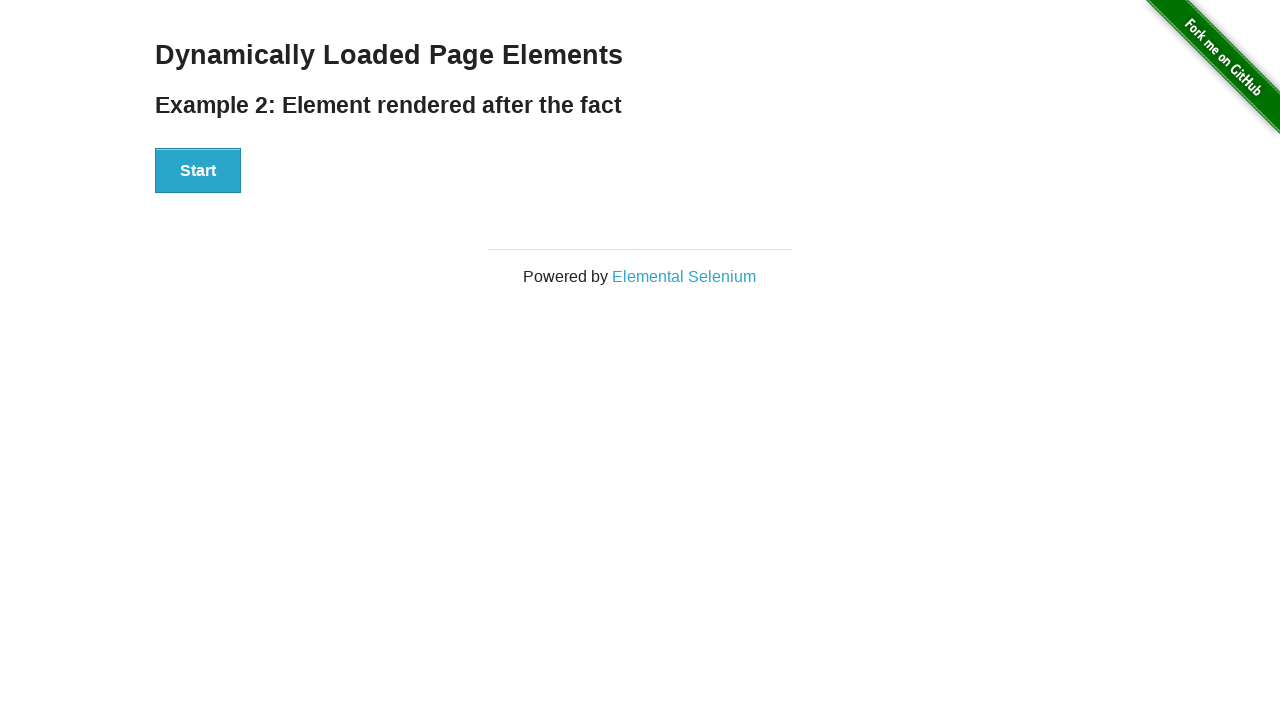

Clicked the start button to trigger dynamic loading at (198, 171) on button
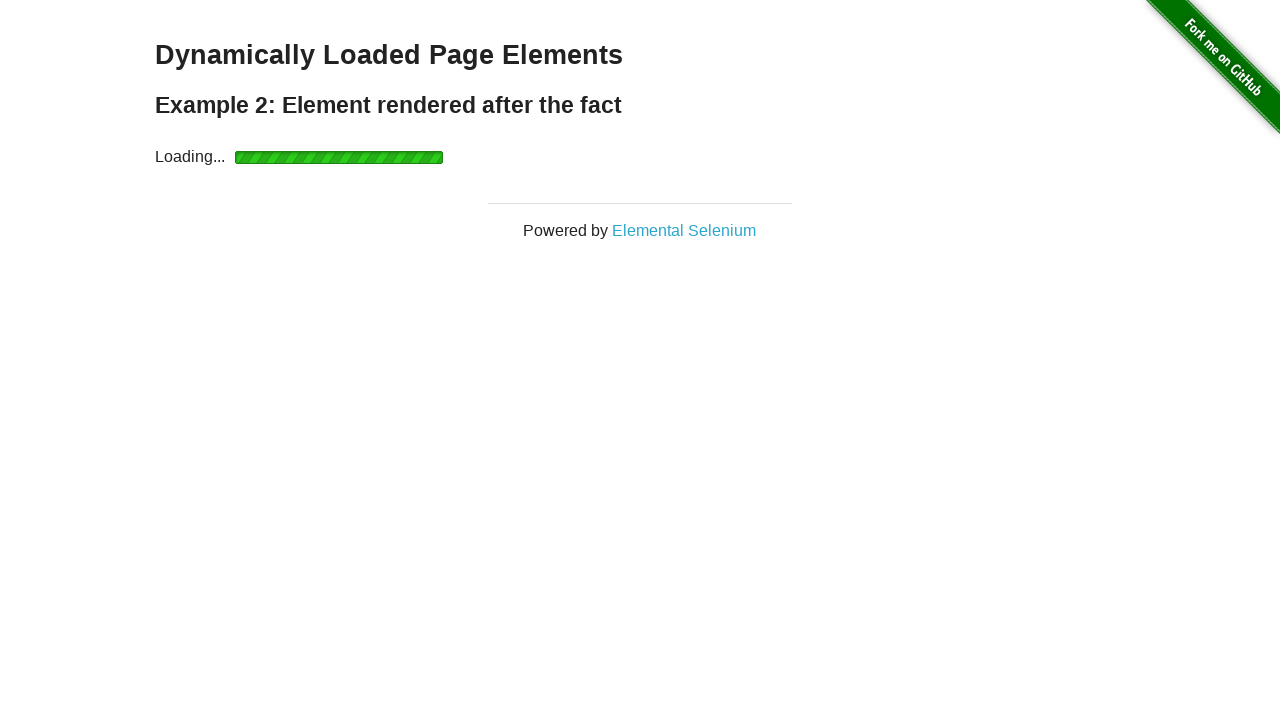

Finish element rendered after dynamic loading completed
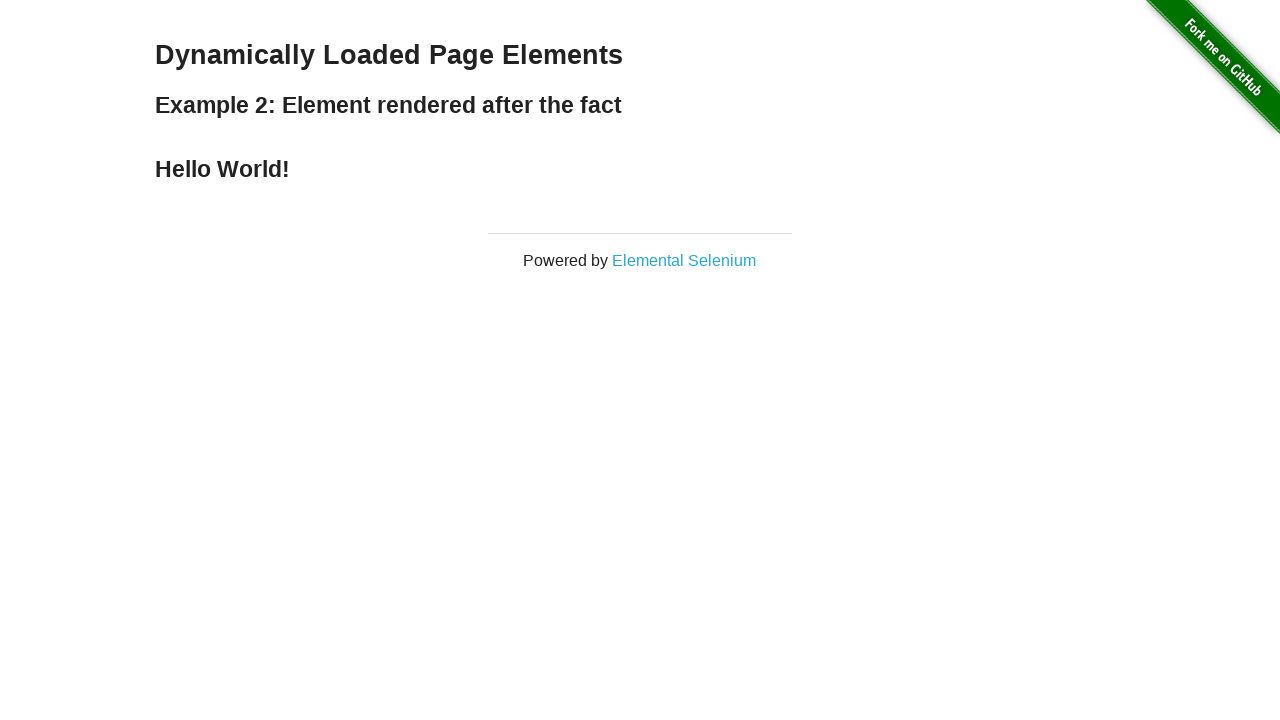

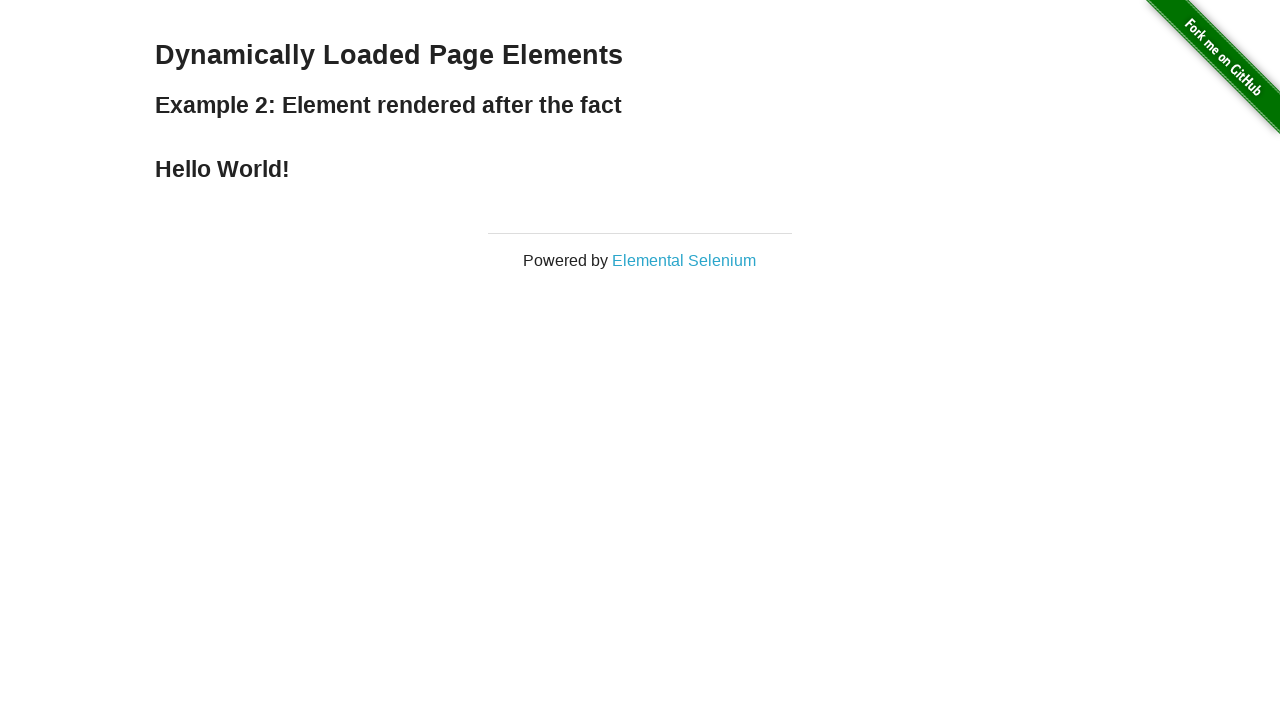